Tests the date and time picker widget by selecting month (June), navigating to year (2002), selecting day 16, and choosing time (17:15).

Starting URL: https://demoqa.com/date-picker

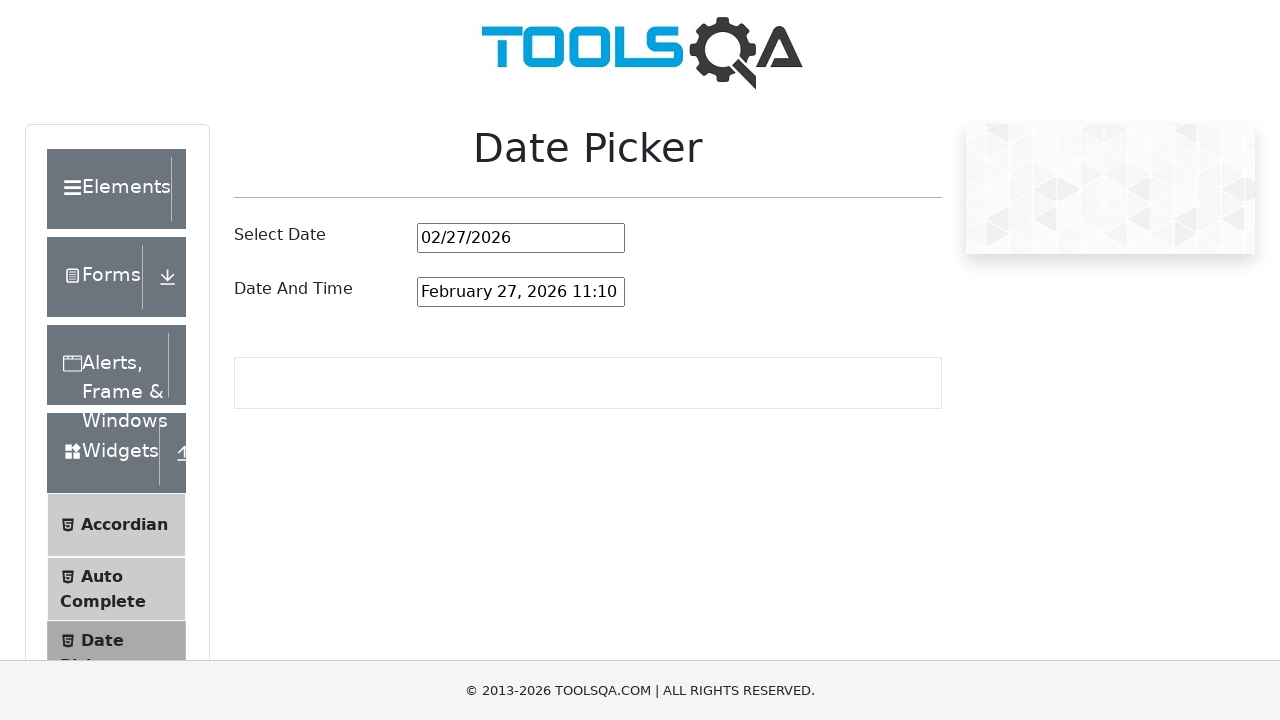

Clicked on date and time picker input field at (521, 292) on #dateAndTimePickerInput
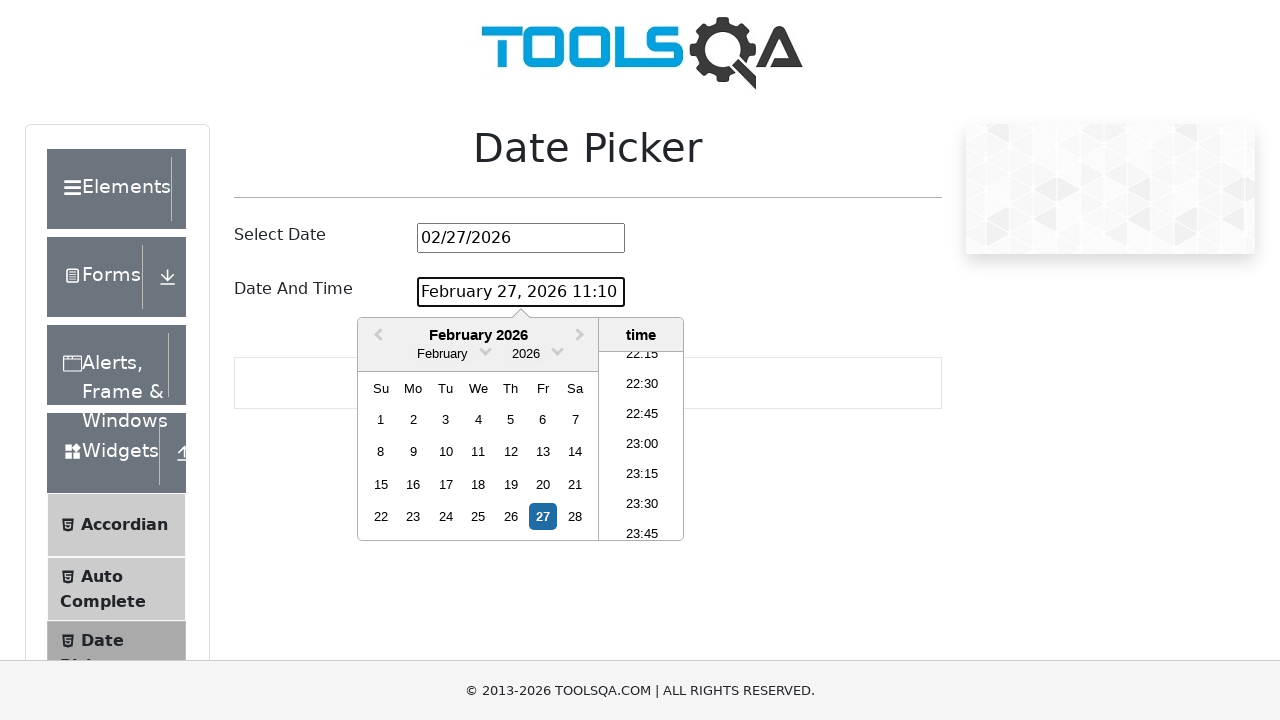

Date picker widget appeared
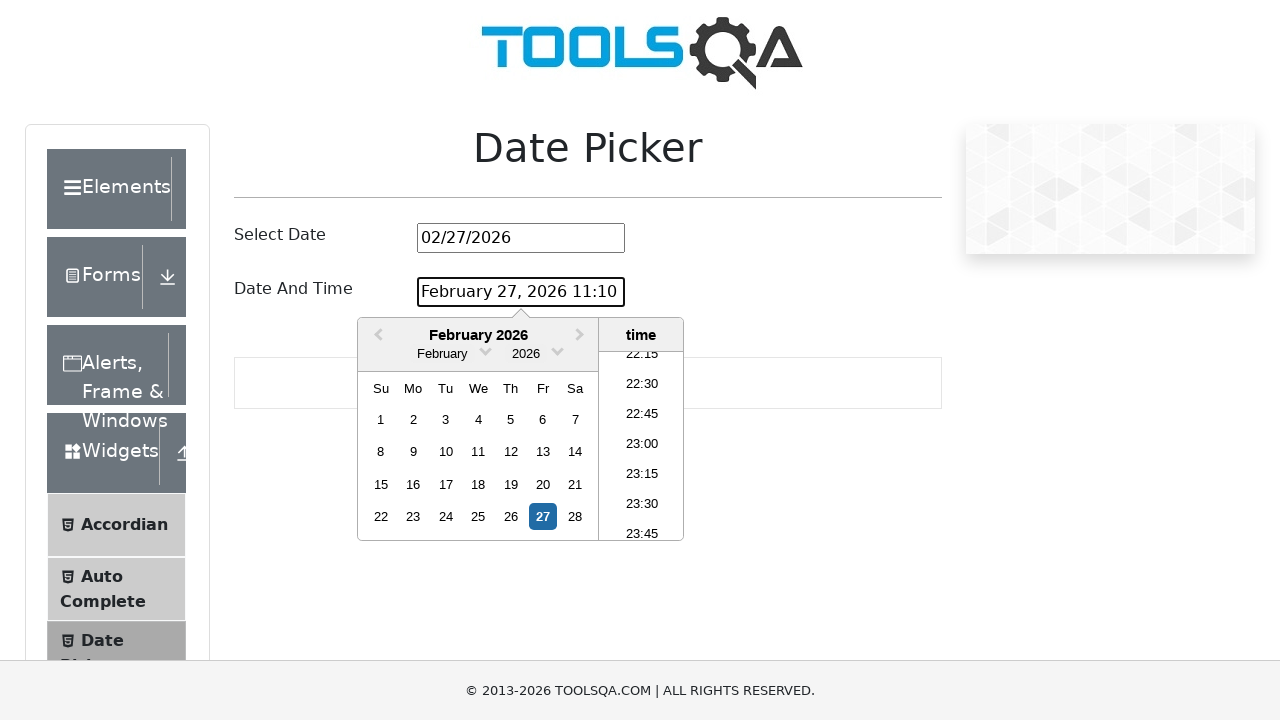

Opened month dropdown at (442, 354) on .react-datepicker__month-read-view
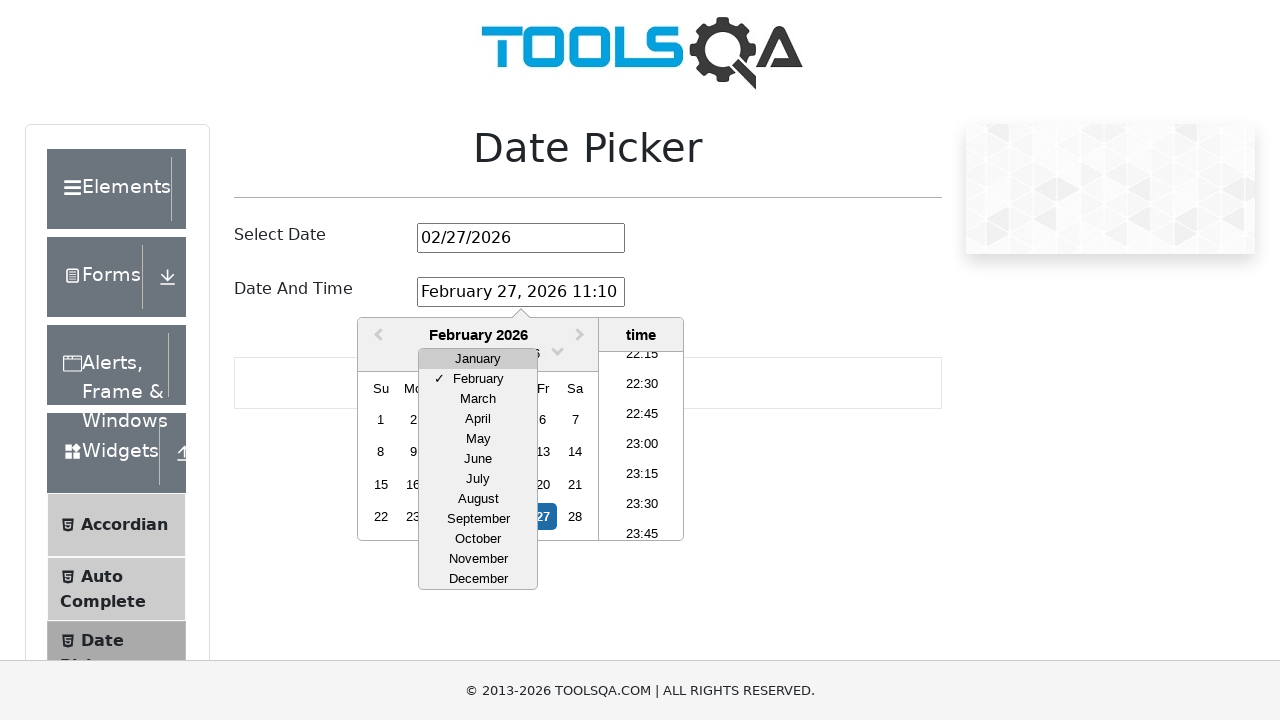

Selected June as the month at (478, 459) on xpath=//div[@class='react-datepicker__month-option' and text()='June']
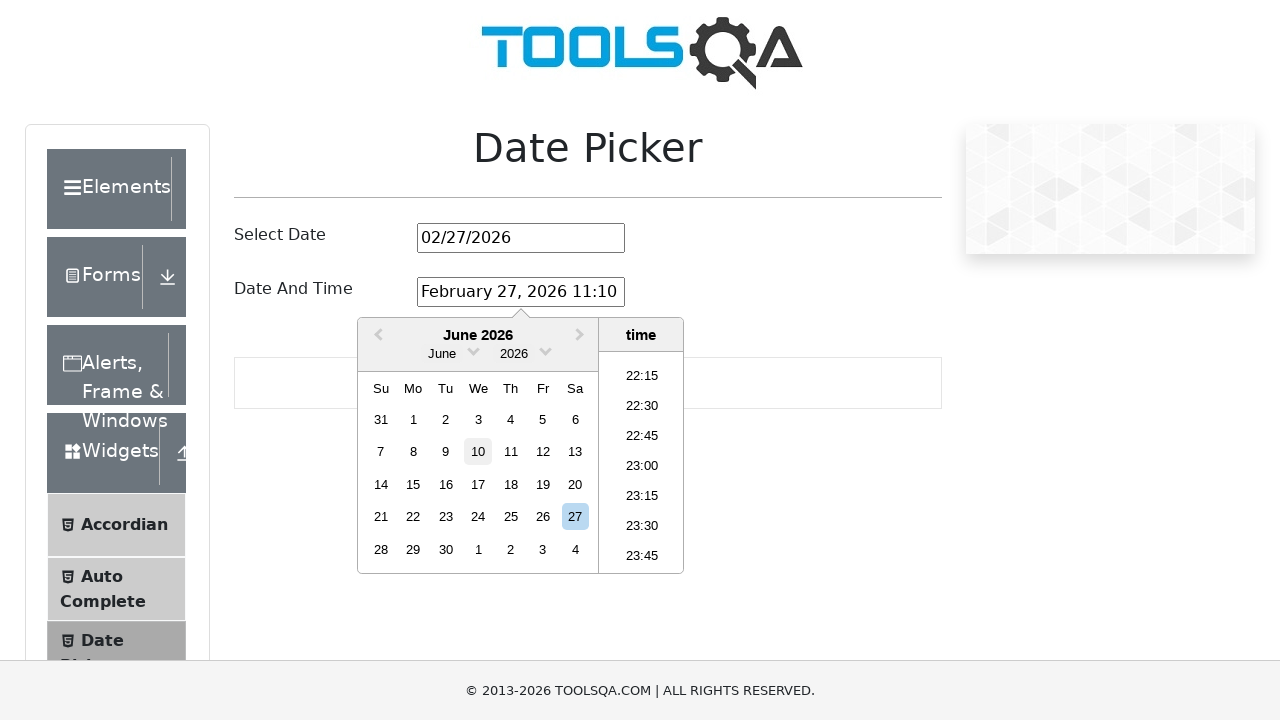

Opened year dropdown at (514, 354) on .react-datepicker__year-read-view
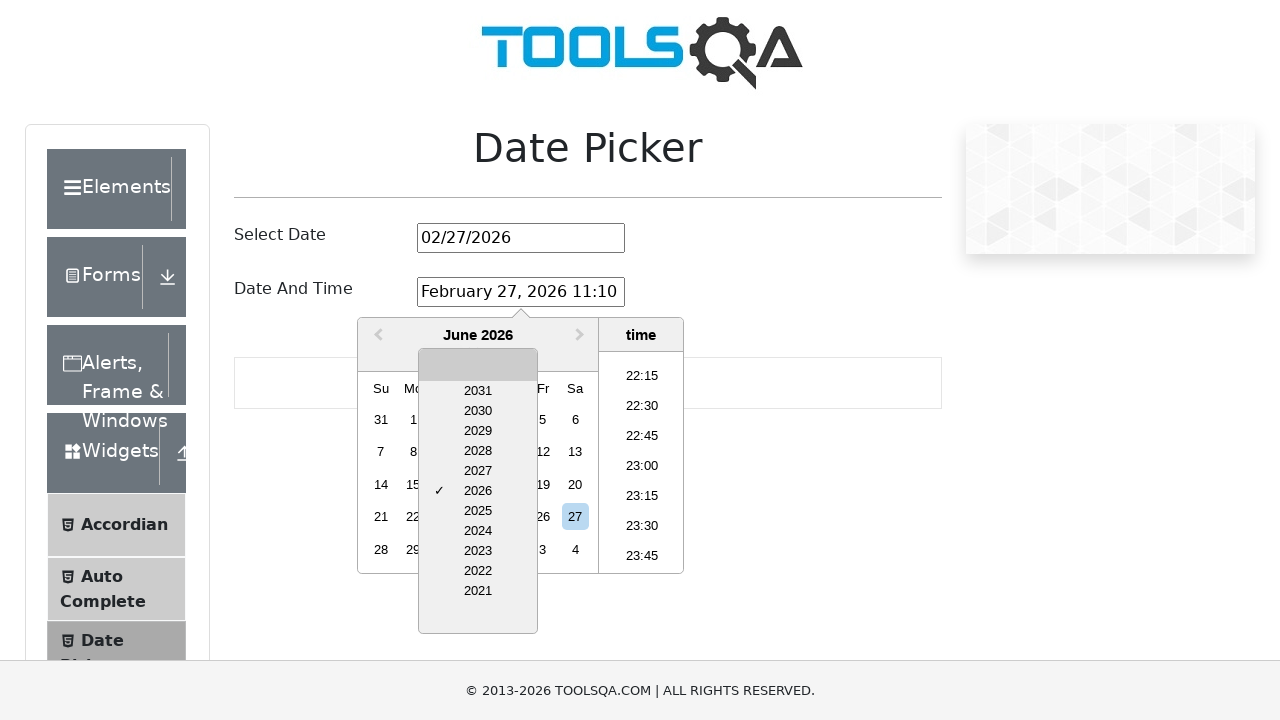

Navigated to previous years at (478, 621) on .react-datepicker__navigation--years-previous
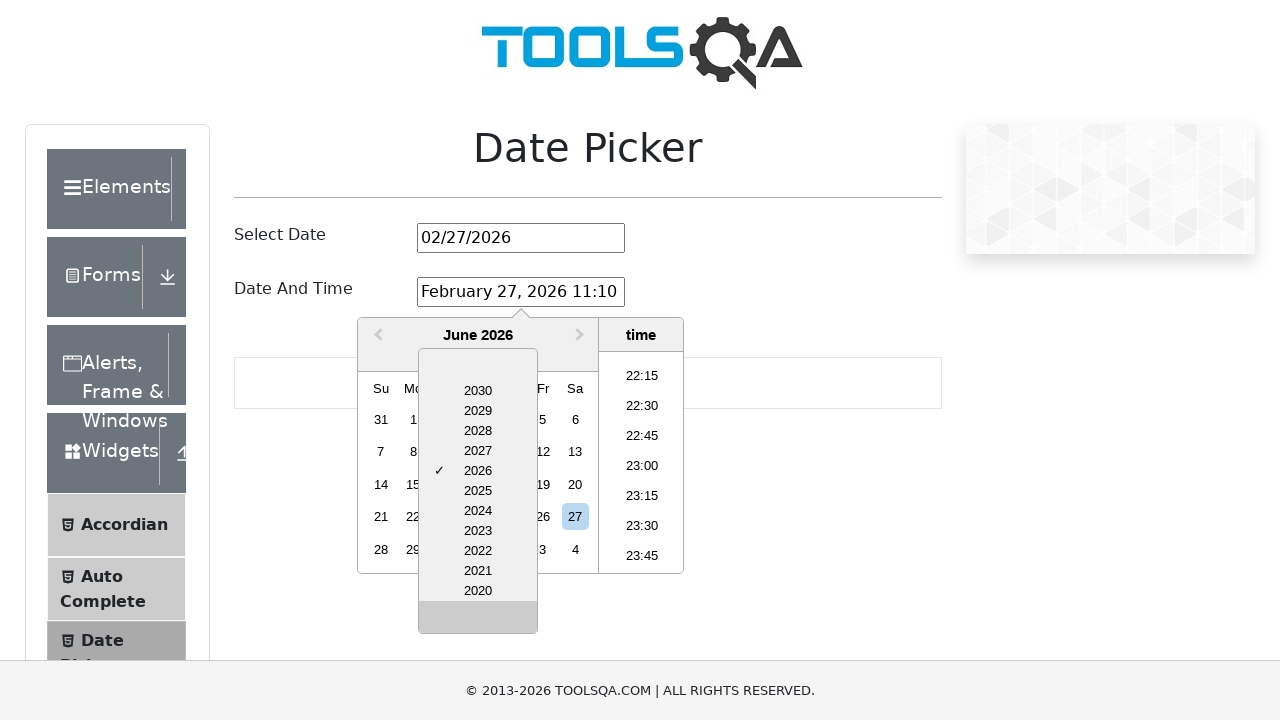

Navigated to previous years at (478, 621) on .react-datepicker__navigation--years-previous
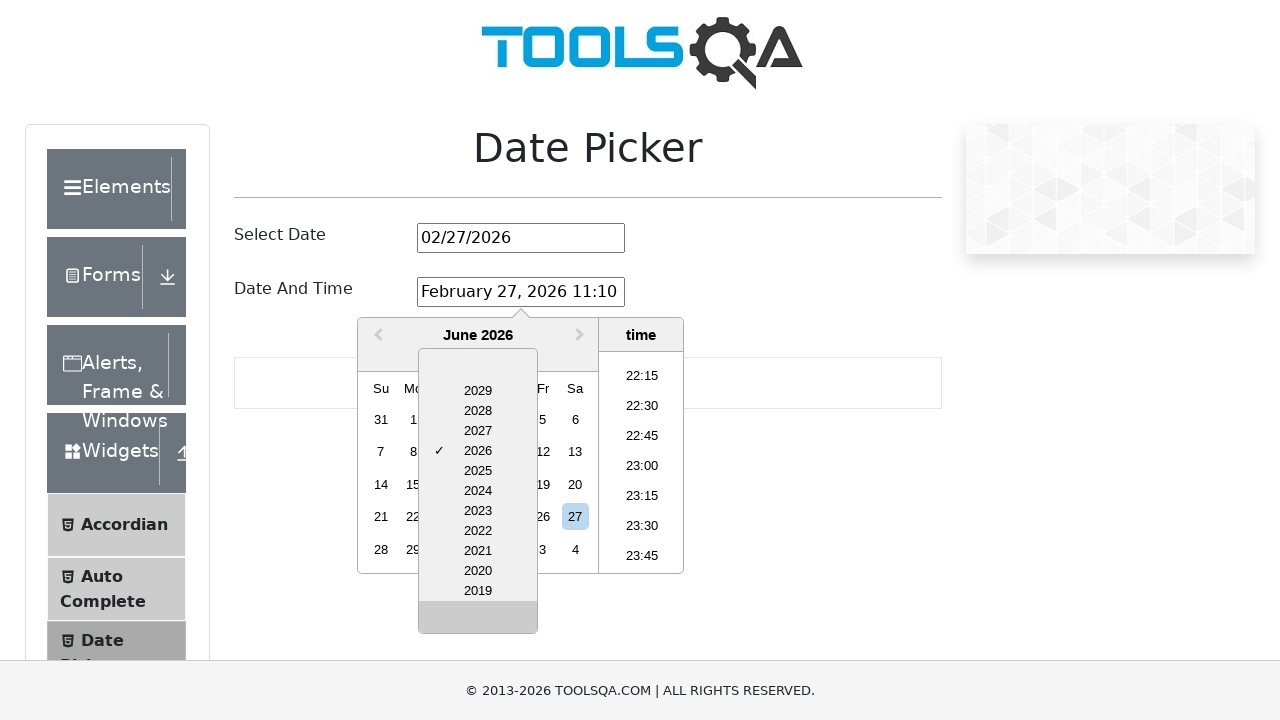

Navigated to previous years at (478, 621) on .react-datepicker__navigation--years-previous
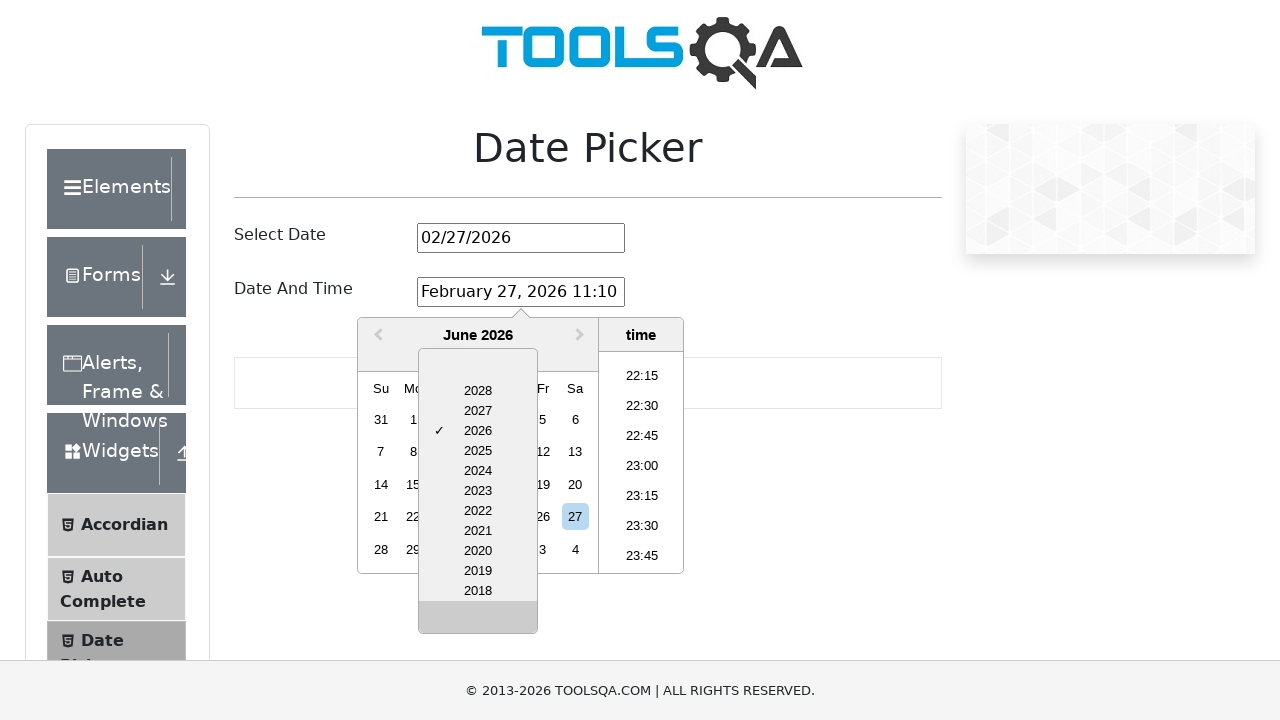

Navigated to previous years at (478, 621) on .react-datepicker__navigation--years-previous
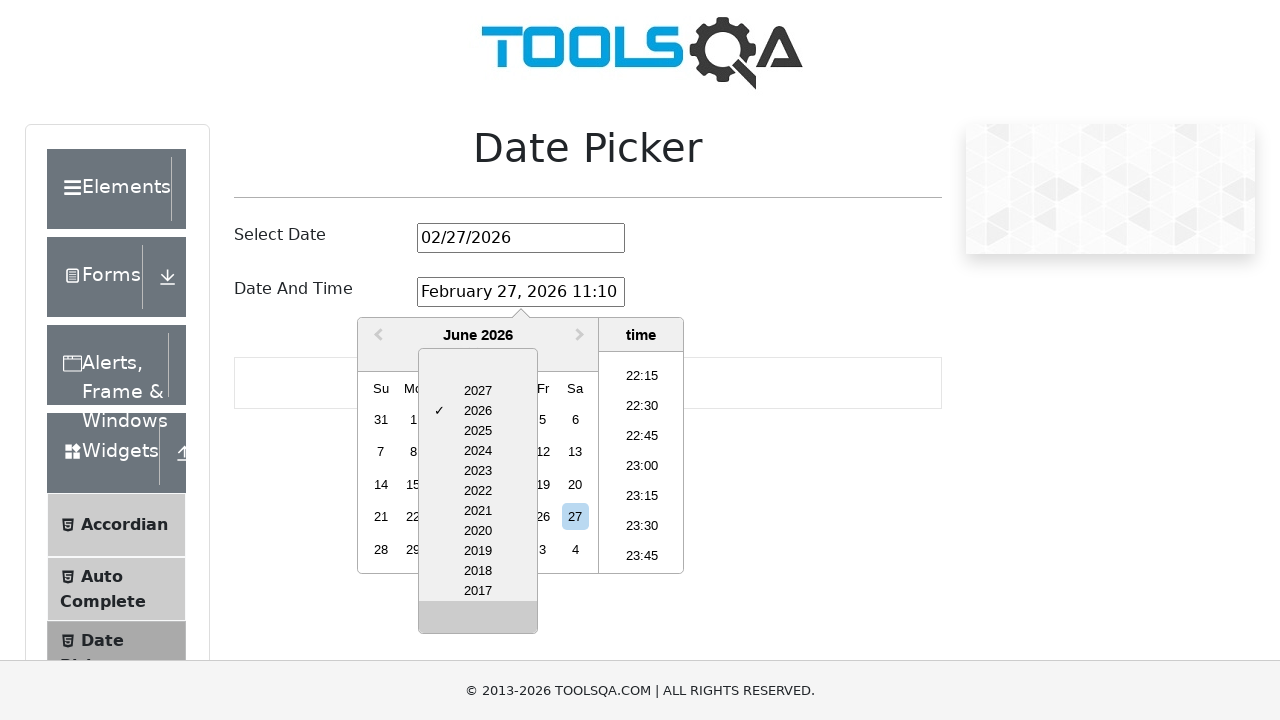

Navigated to previous years at (478, 621) on .react-datepicker__navigation--years-previous
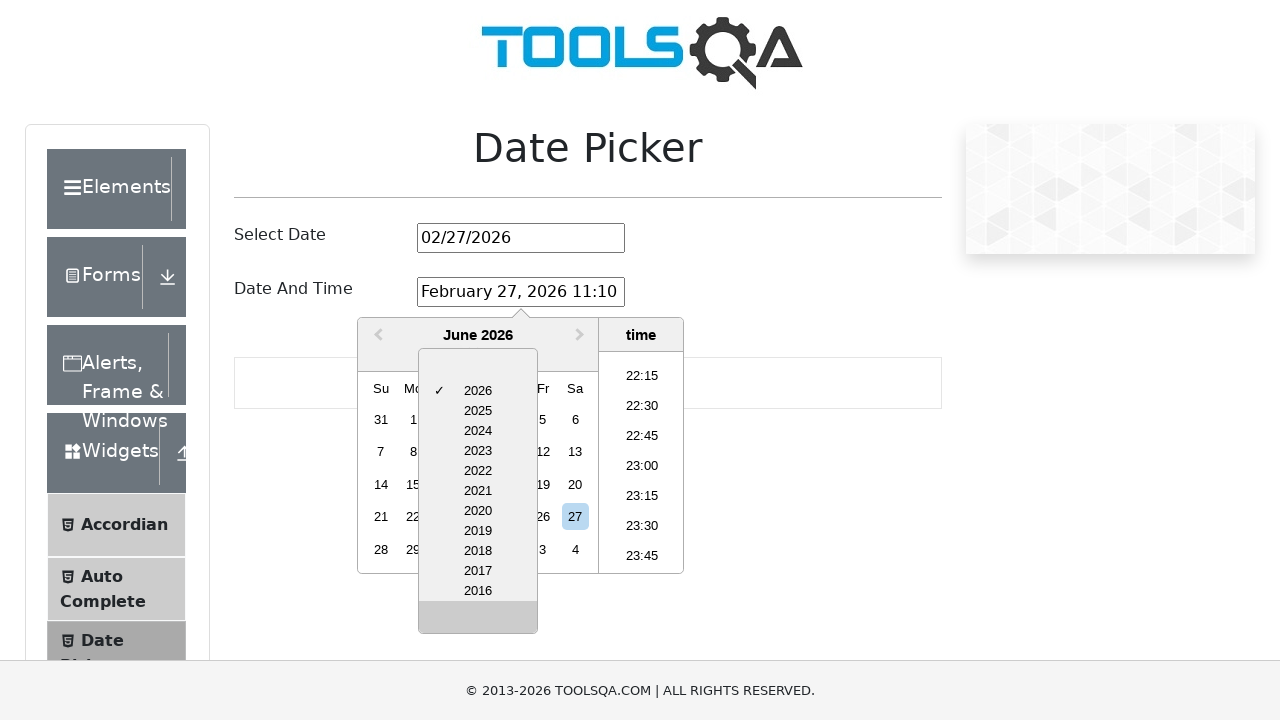

Navigated to previous years at (478, 621) on .react-datepicker__navigation--years-previous
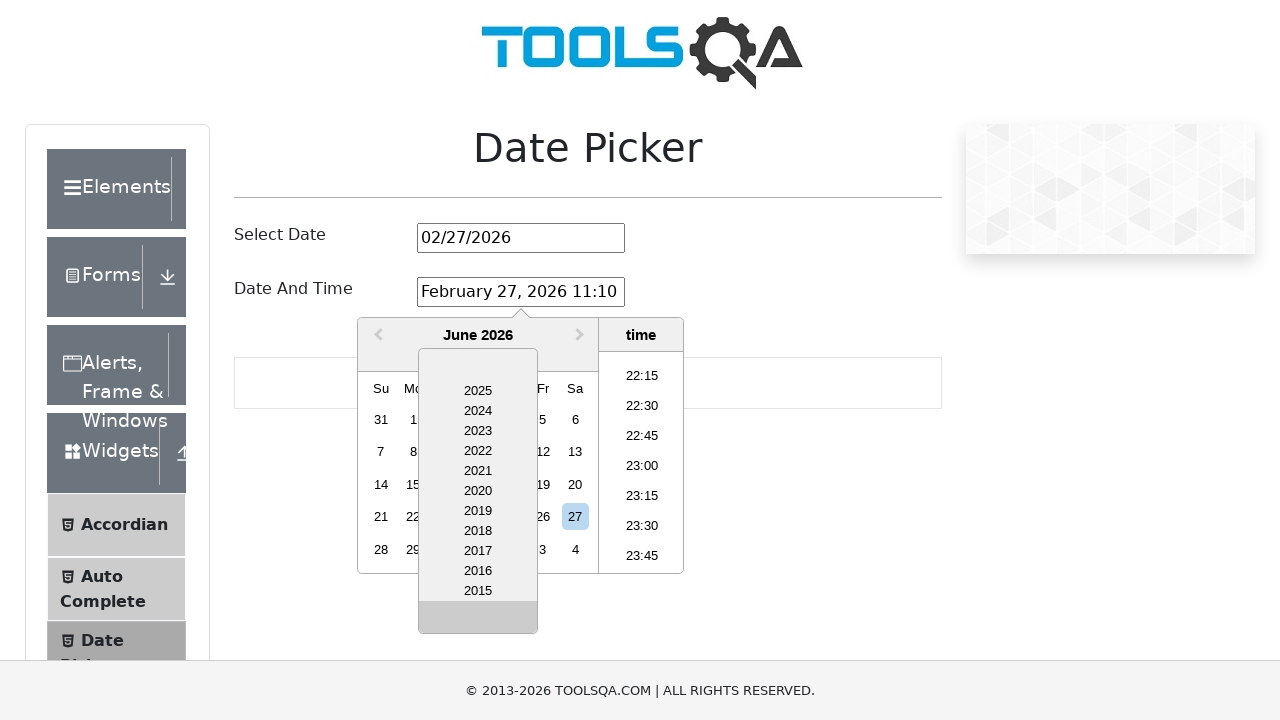

Navigated to previous years at (478, 621) on .react-datepicker__navigation--years-previous
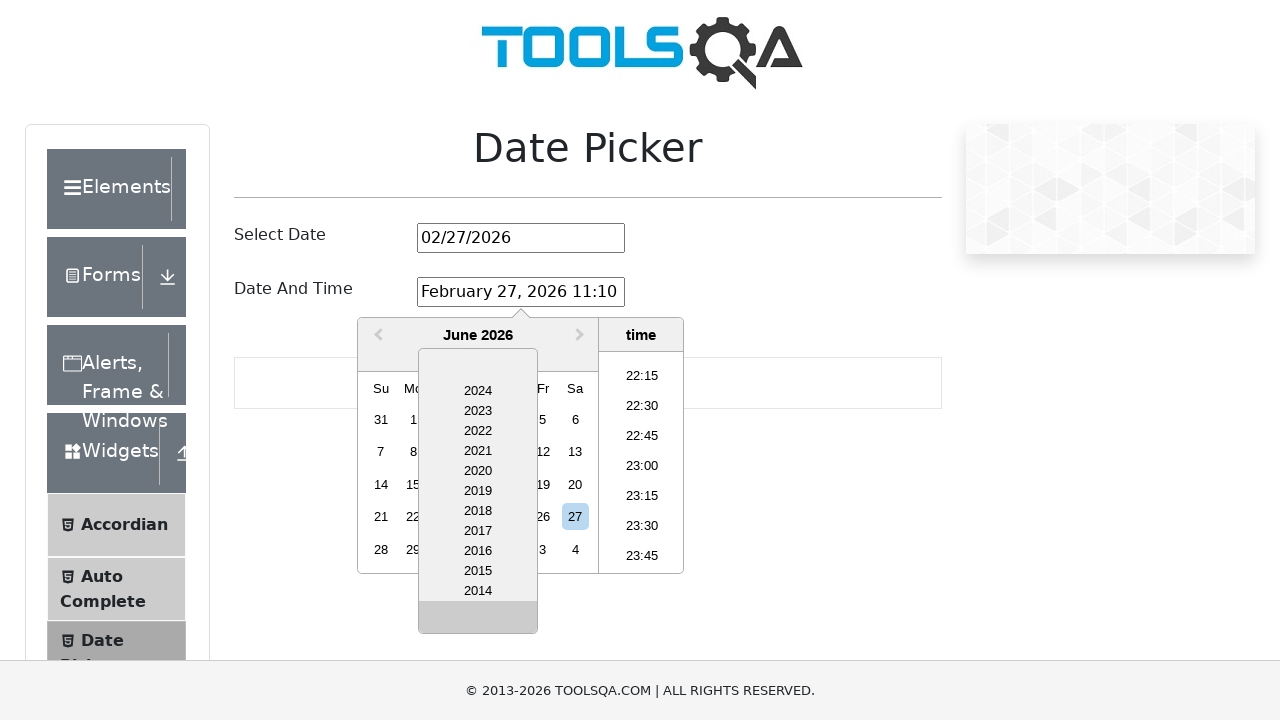

Navigated to previous years at (478, 621) on .react-datepicker__navigation--years-previous
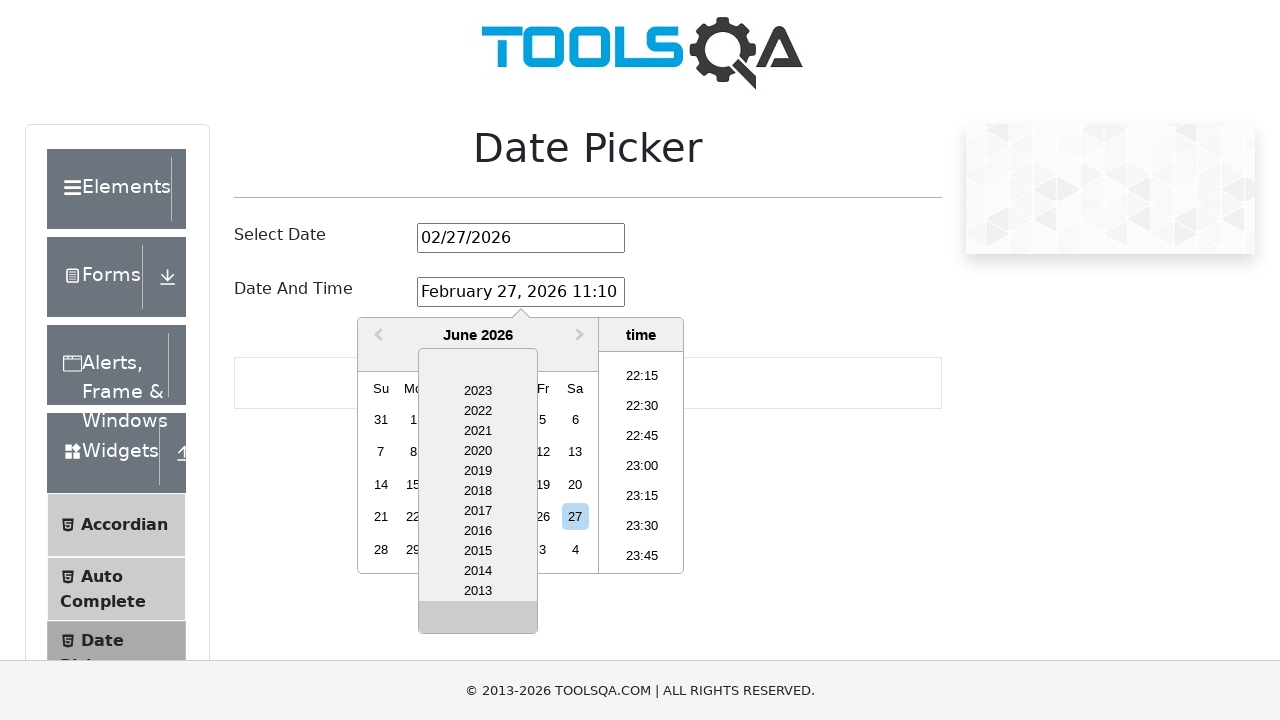

Navigated to previous years at (478, 621) on .react-datepicker__navigation--years-previous
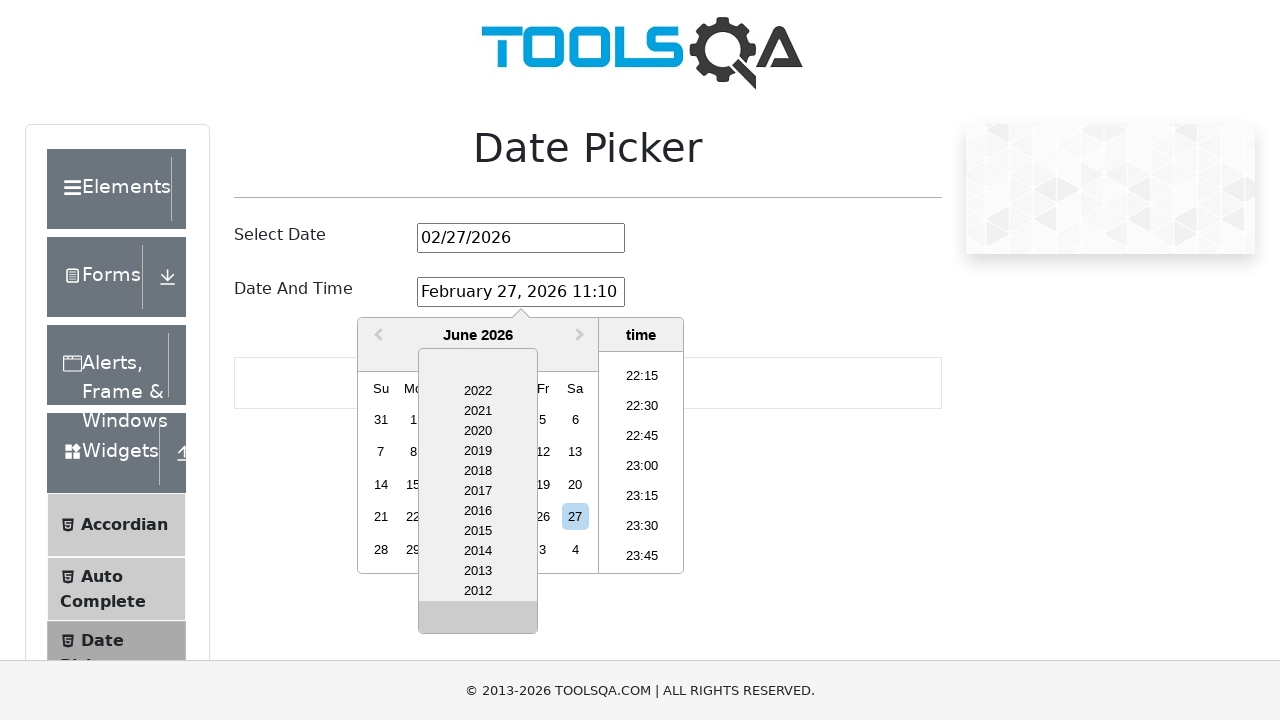

Navigated to previous years at (478, 621) on .react-datepicker__navigation--years-previous
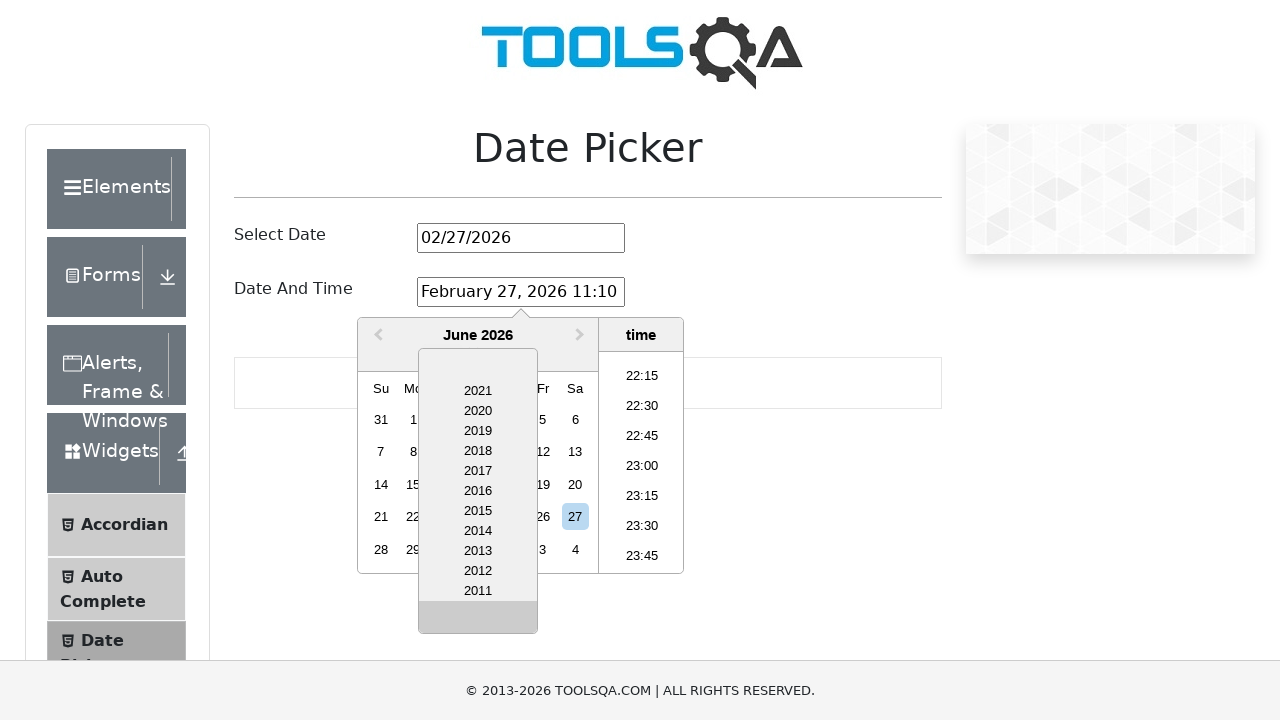

Navigated to previous years at (478, 621) on .react-datepicker__navigation--years-previous
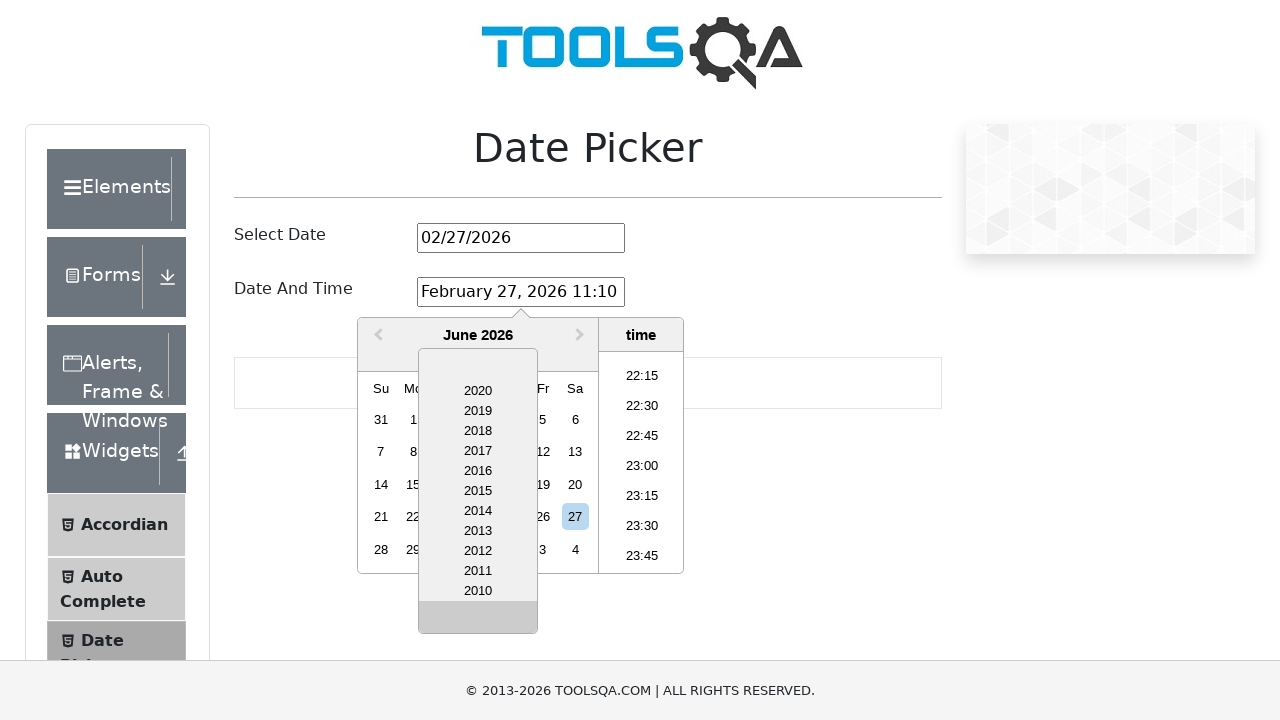

Navigated to previous years at (478, 621) on .react-datepicker__navigation--years-previous
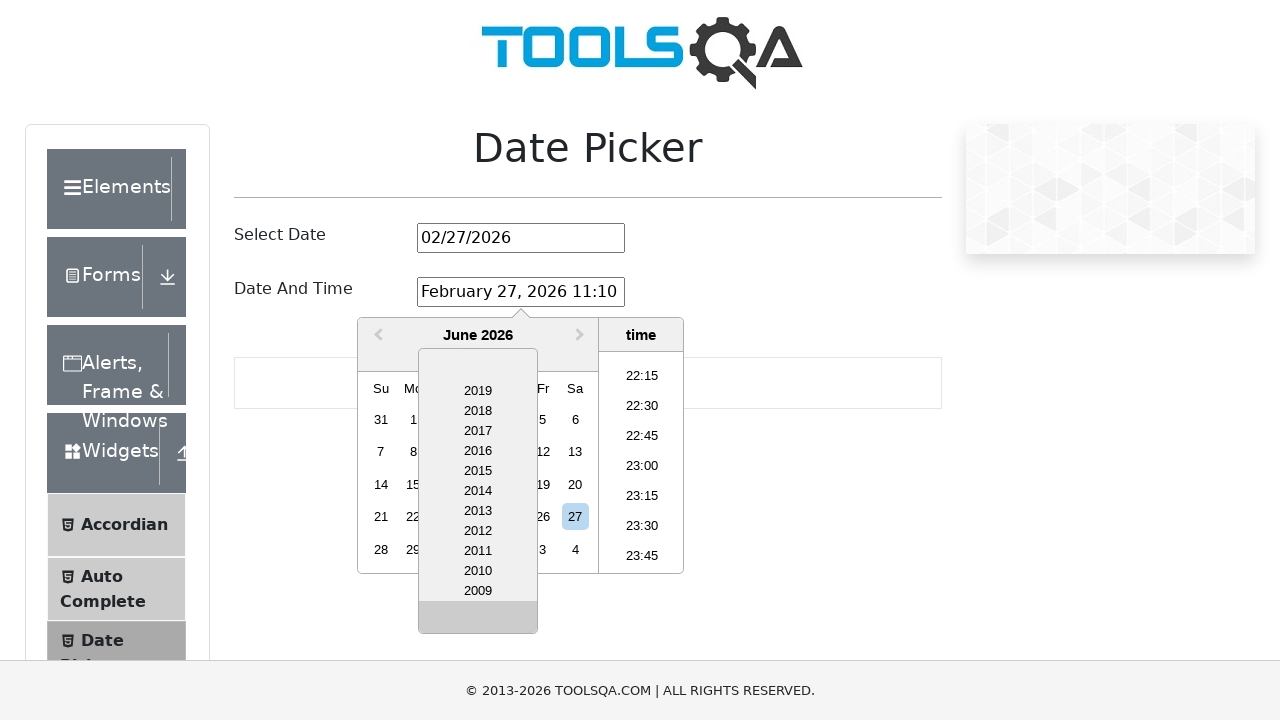

Navigated to previous years at (478, 621) on .react-datepicker__navigation--years-previous
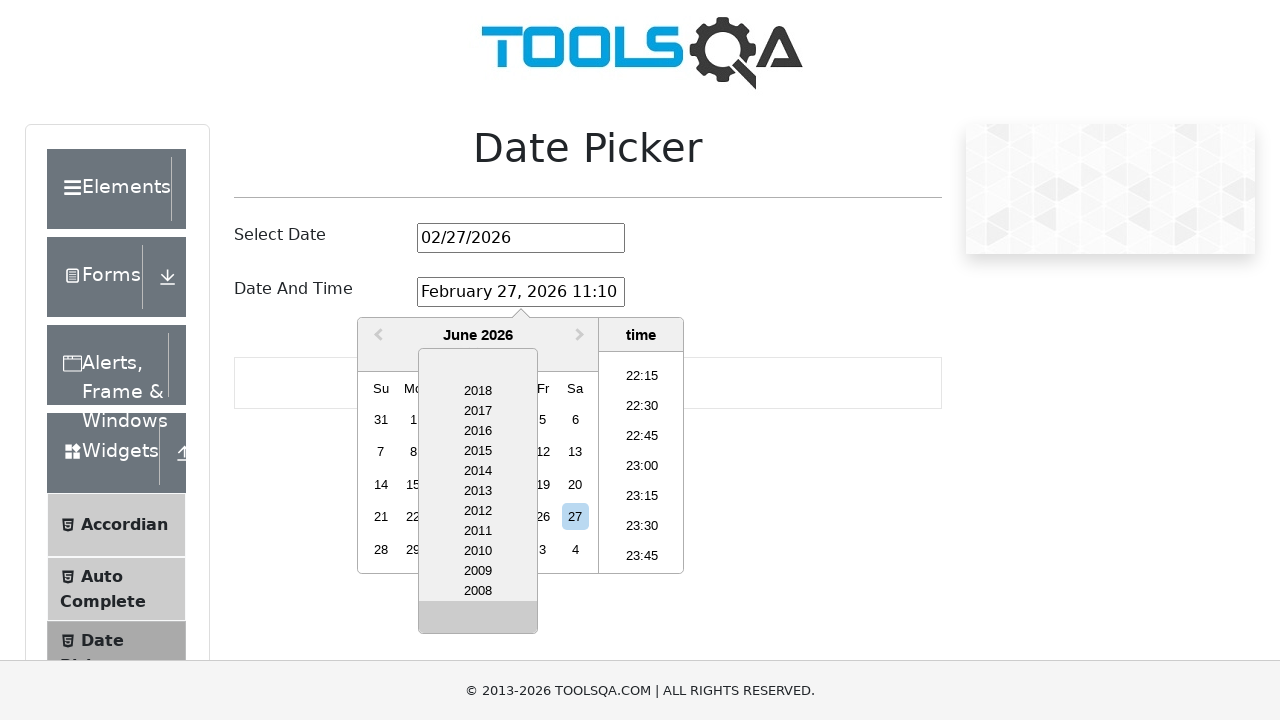

Navigated to previous years at (478, 621) on .react-datepicker__navigation--years-previous
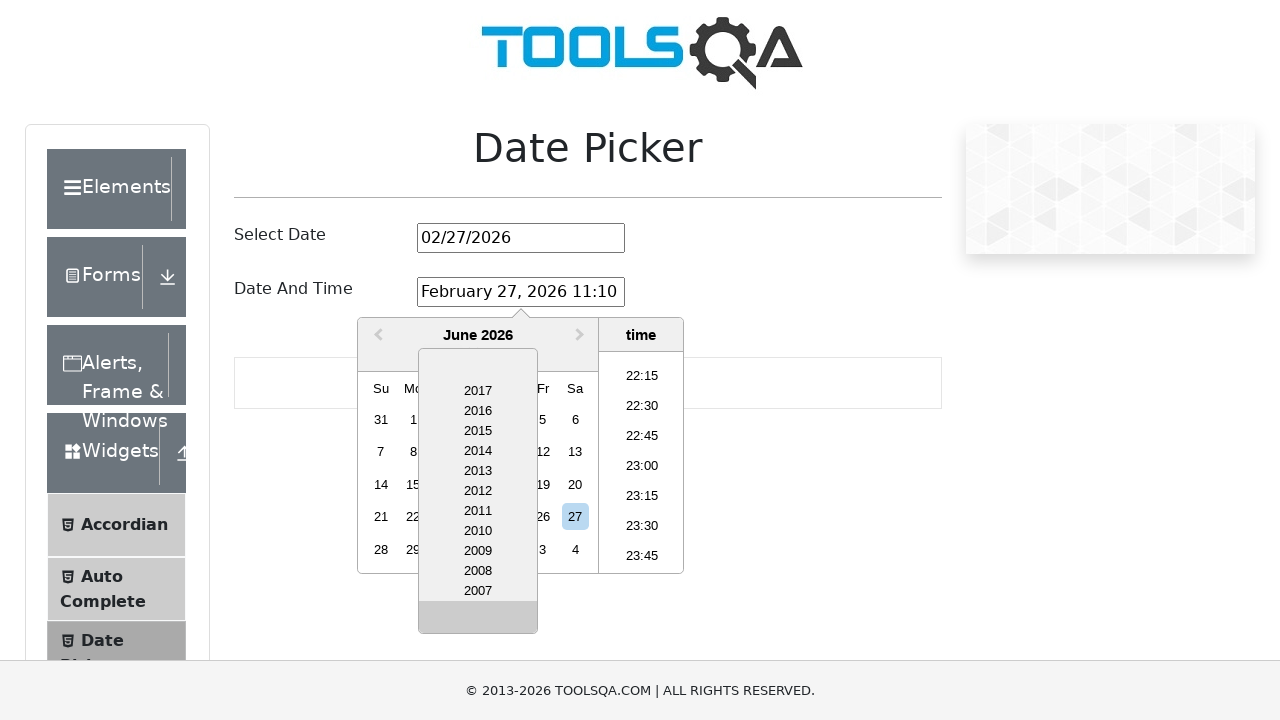

Navigated to previous years at (478, 621) on .react-datepicker__navigation--years-previous
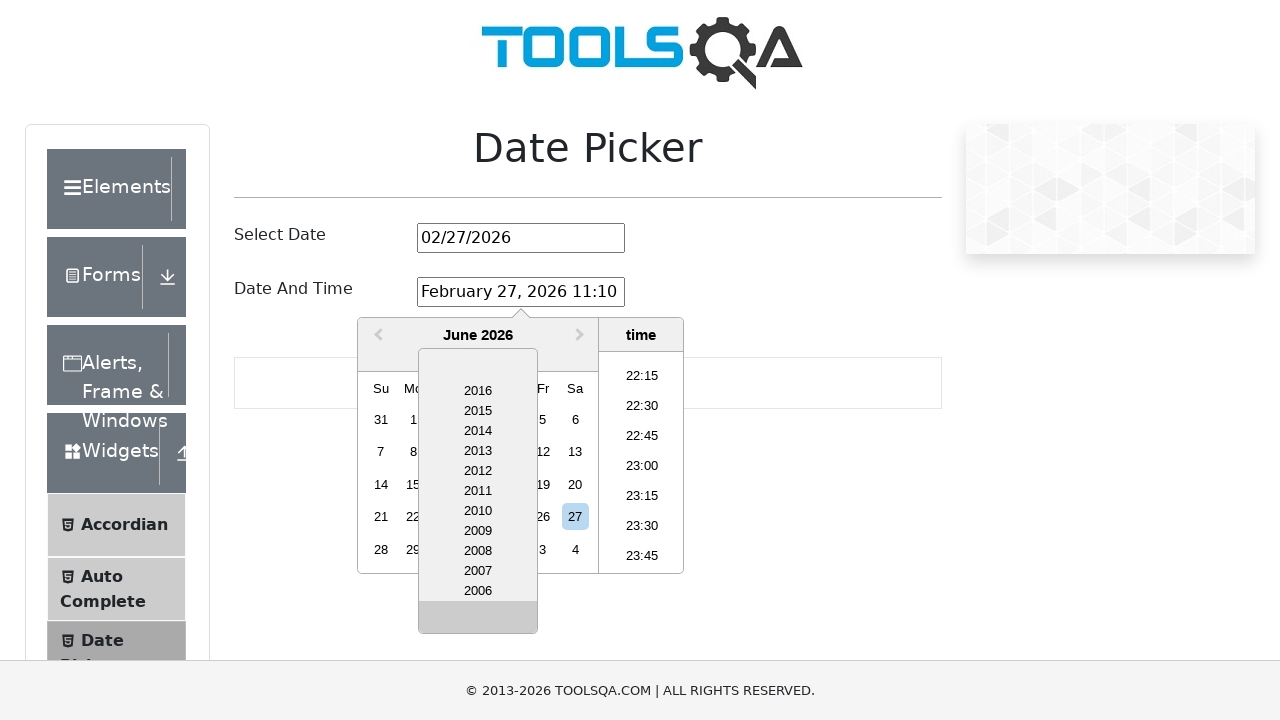

Navigated to previous years at (478, 621) on .react-datepicker__navigation--years-previous
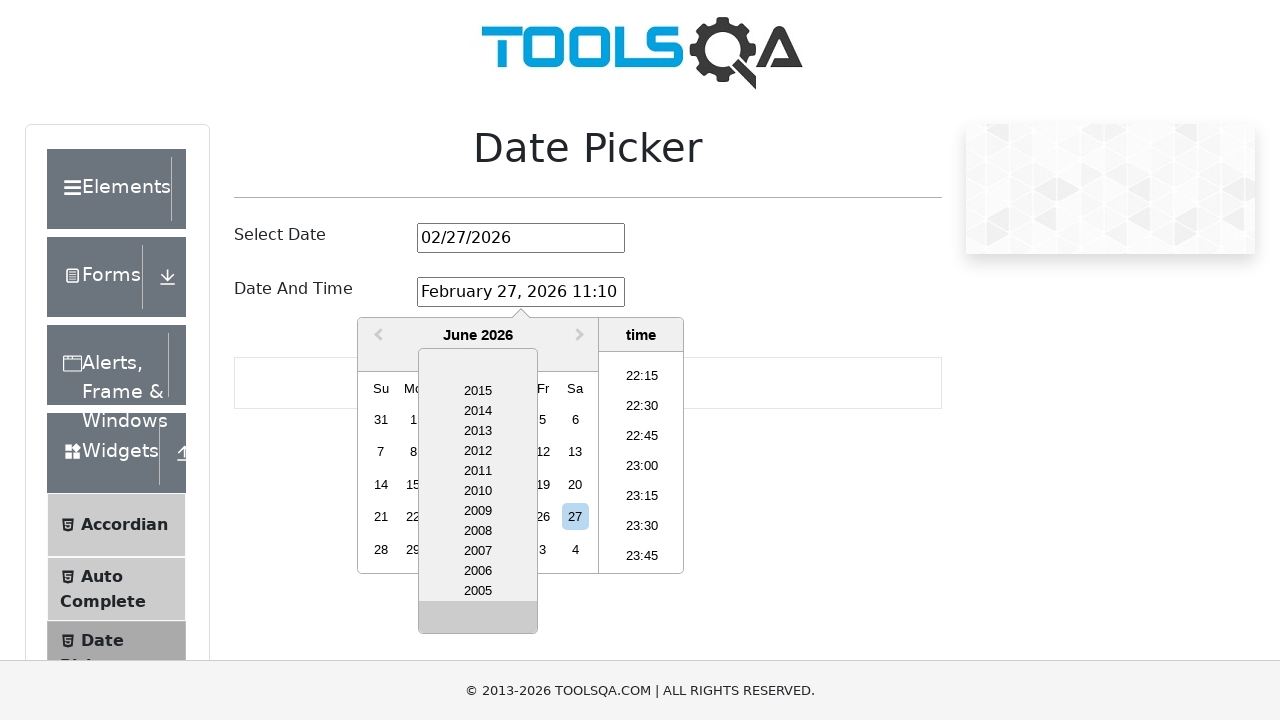

Navigated to previous years at (478, 621) on .react-datepicker__navigation--years-previous
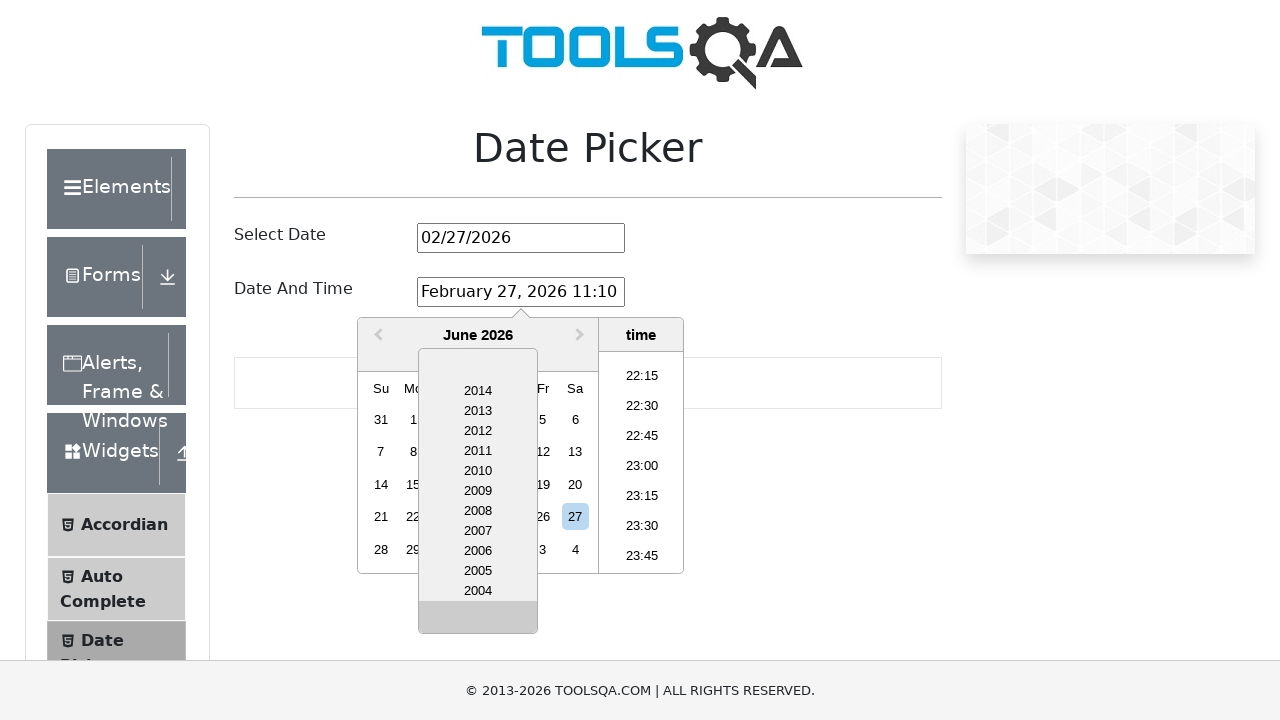

Navigated to previous years at (478, 621) on .react-datepicker__navigation--years-previous
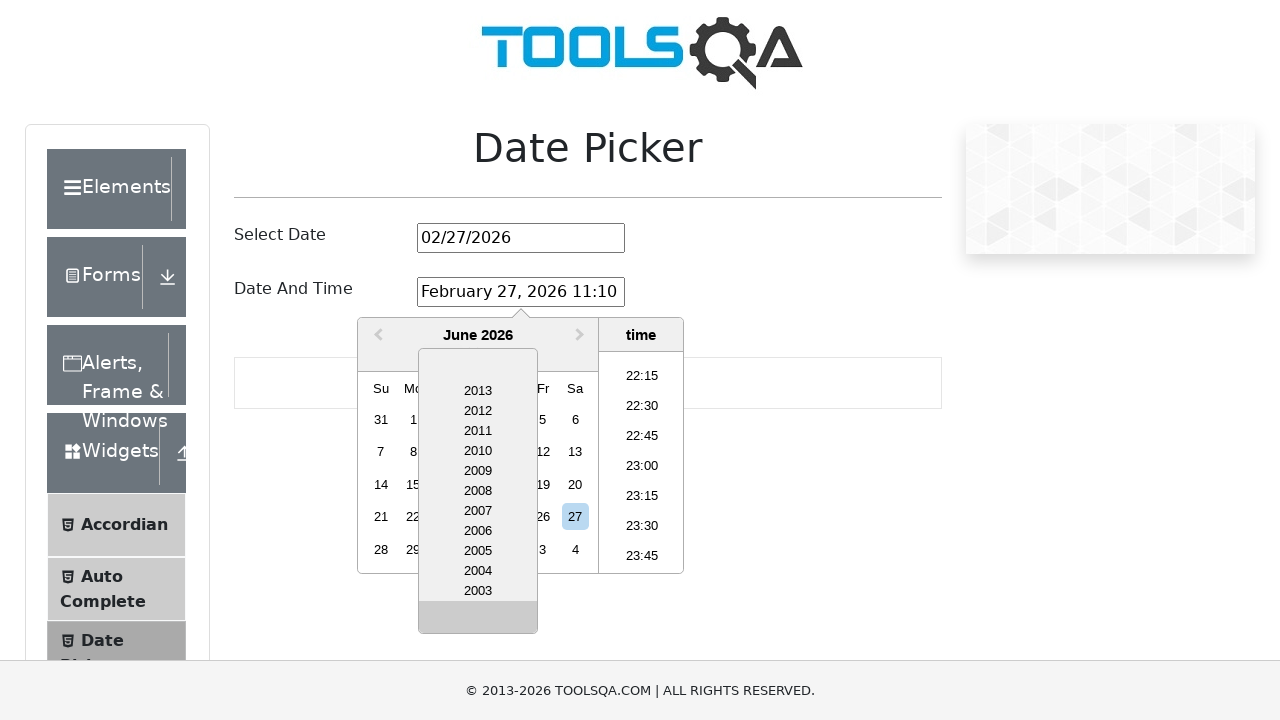

Navigated to previous years at (478, 621) on .react-datepicker__navigation--years-previous
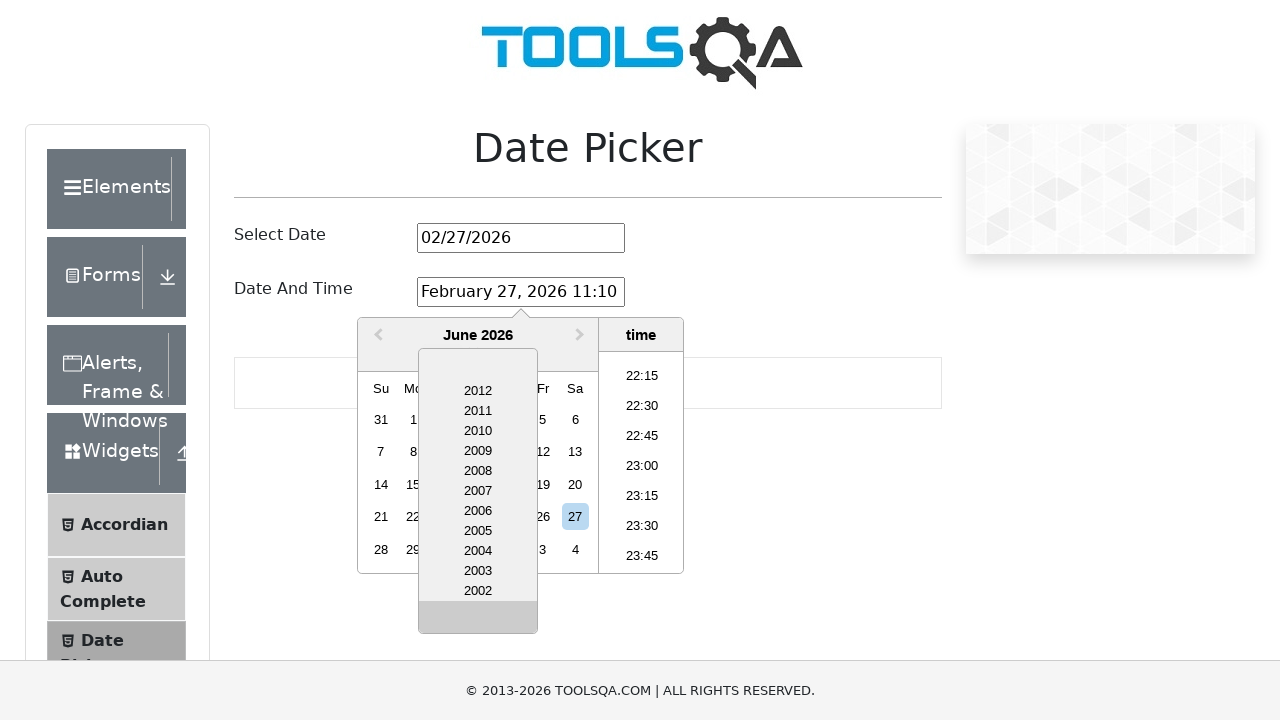

Selected year 2002 at (478, 591) on xpath=//div[@class='react-datepicker__year-option' and text()='2002']
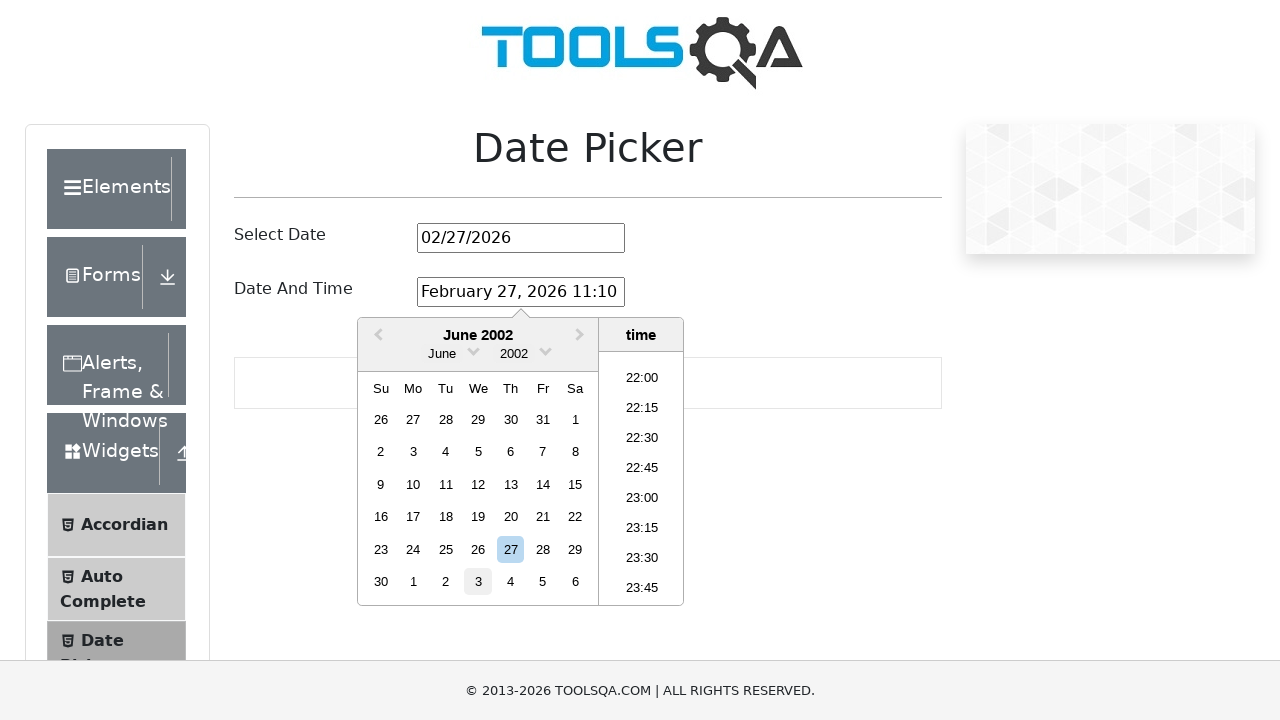

Selected day 16 at (381, 517) on .react-datepicker__day--016
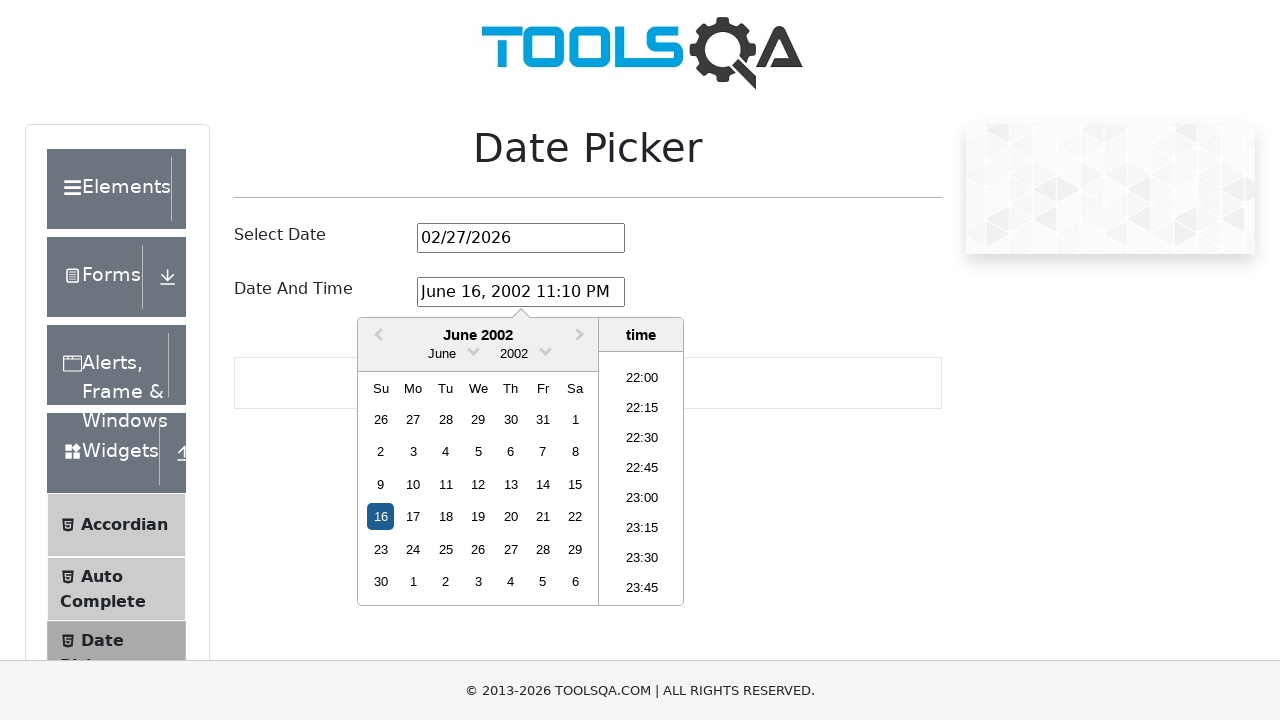

Selected time 17:15 at (642, 478) on .react-datepicker__time-container li:has-text('17:15')
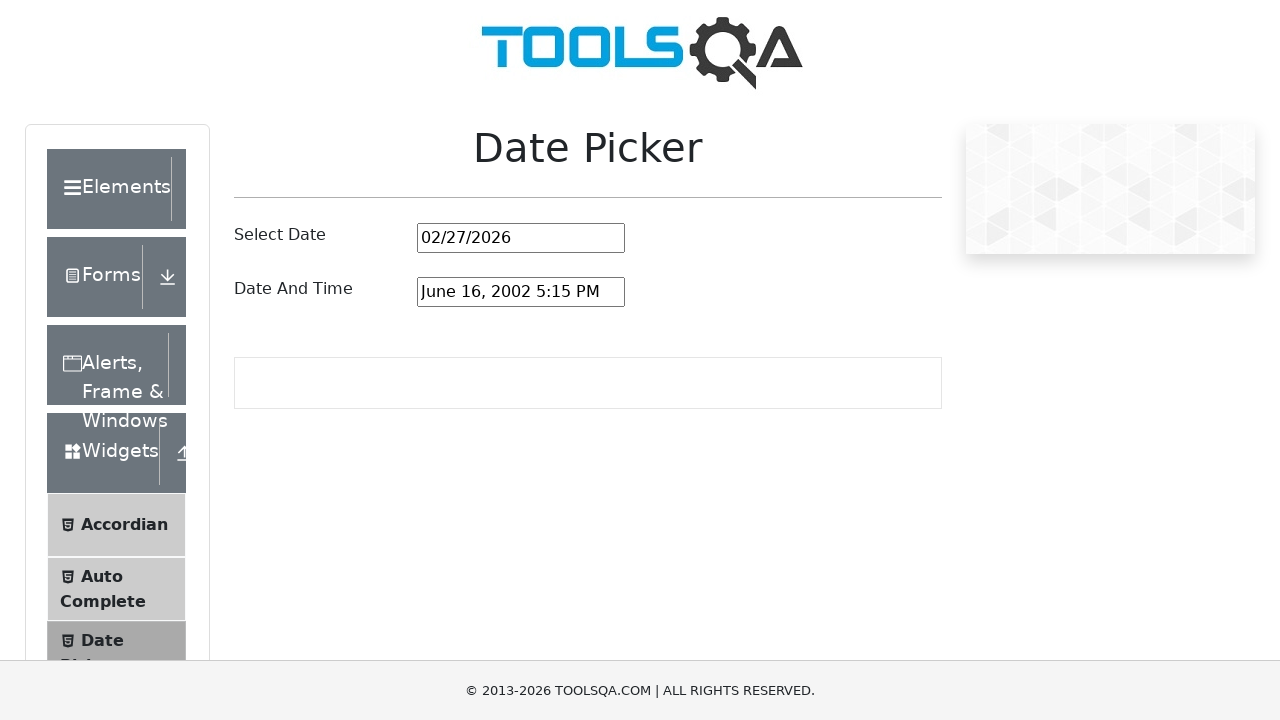

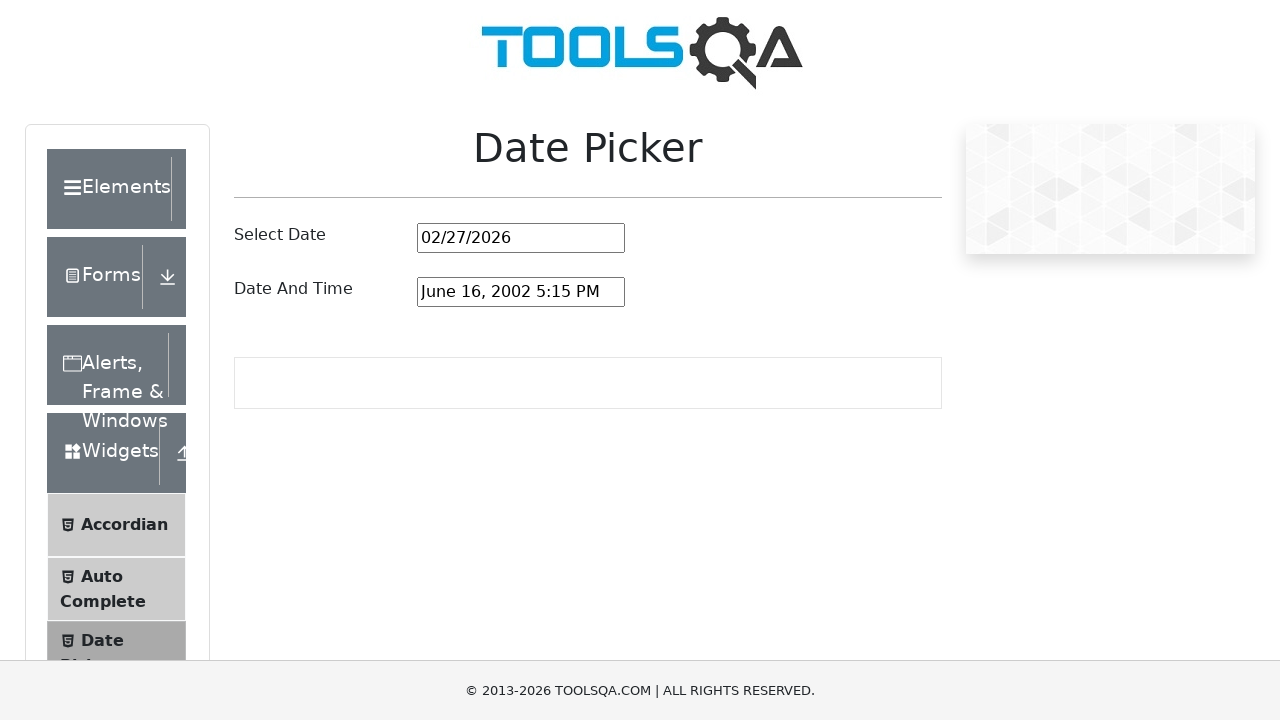